Tests the search functionality on Books.com.tw (博客來) by entering "python" in the search box and submitting the search.

Starting URL: https://www.books.com.tw/?loc=tw_logo_001

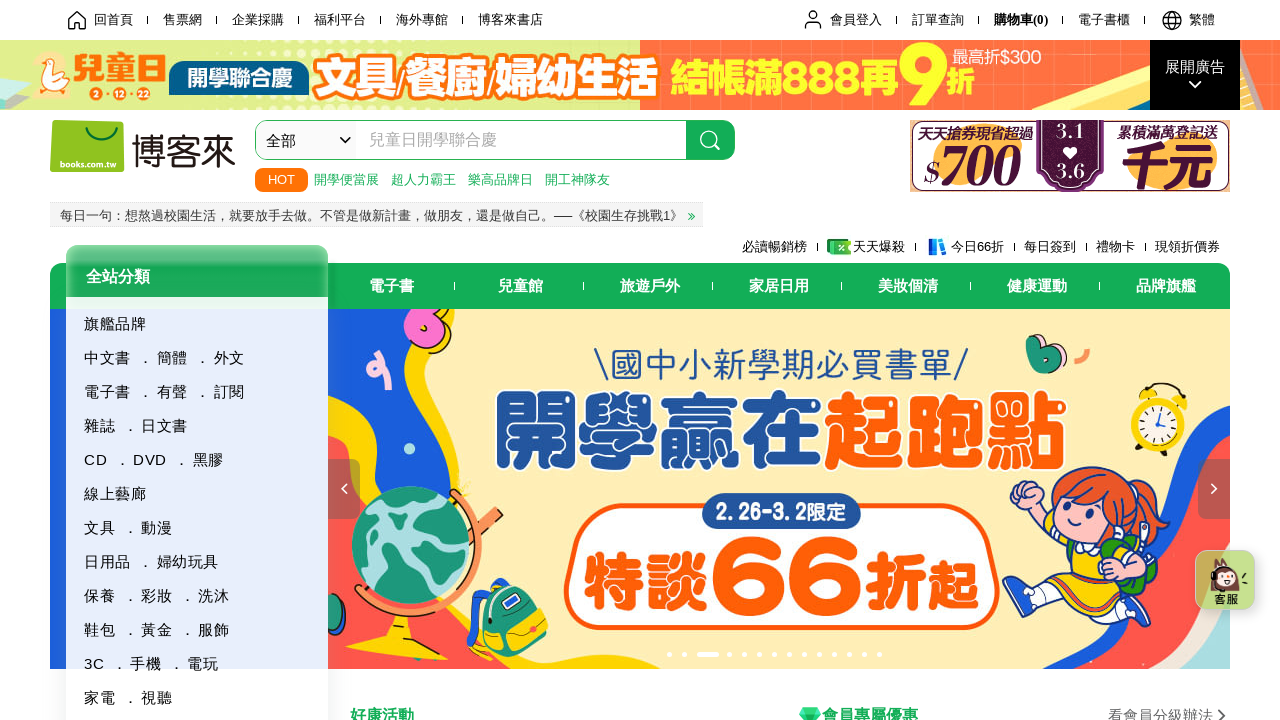

Filled search field with 'python' on .search_key
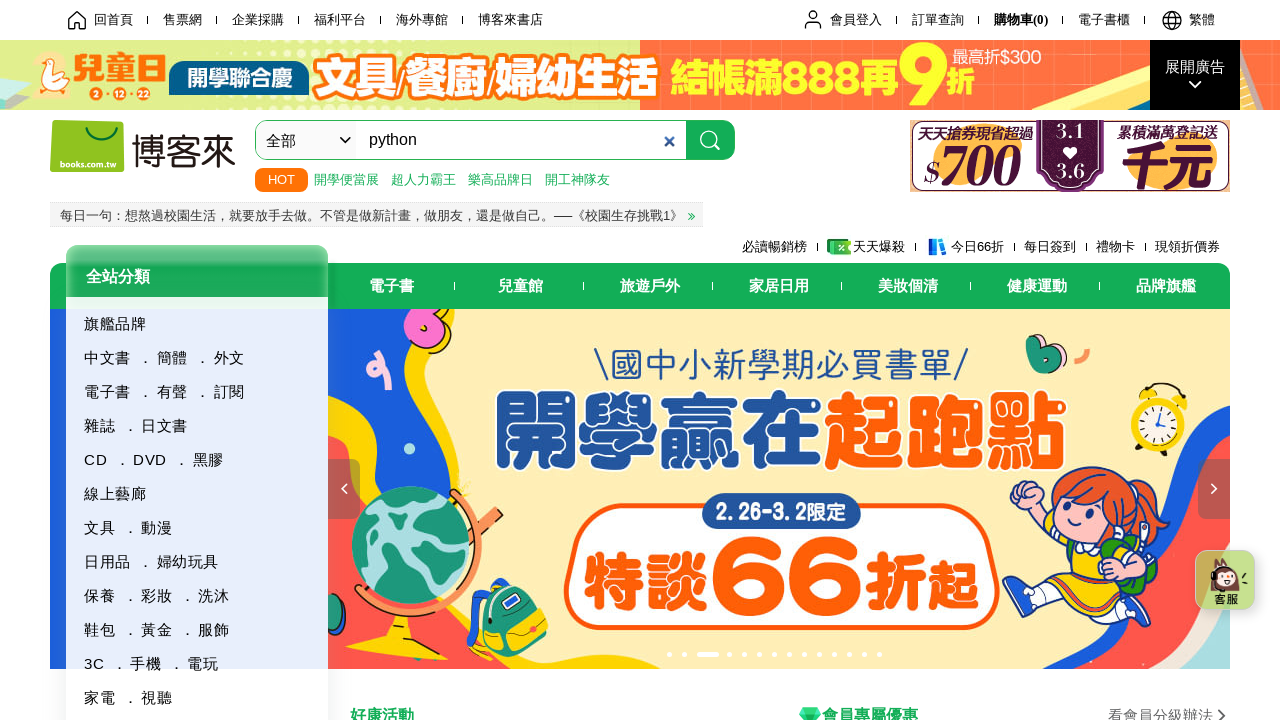

Pressed Enter to submit search on .search_key
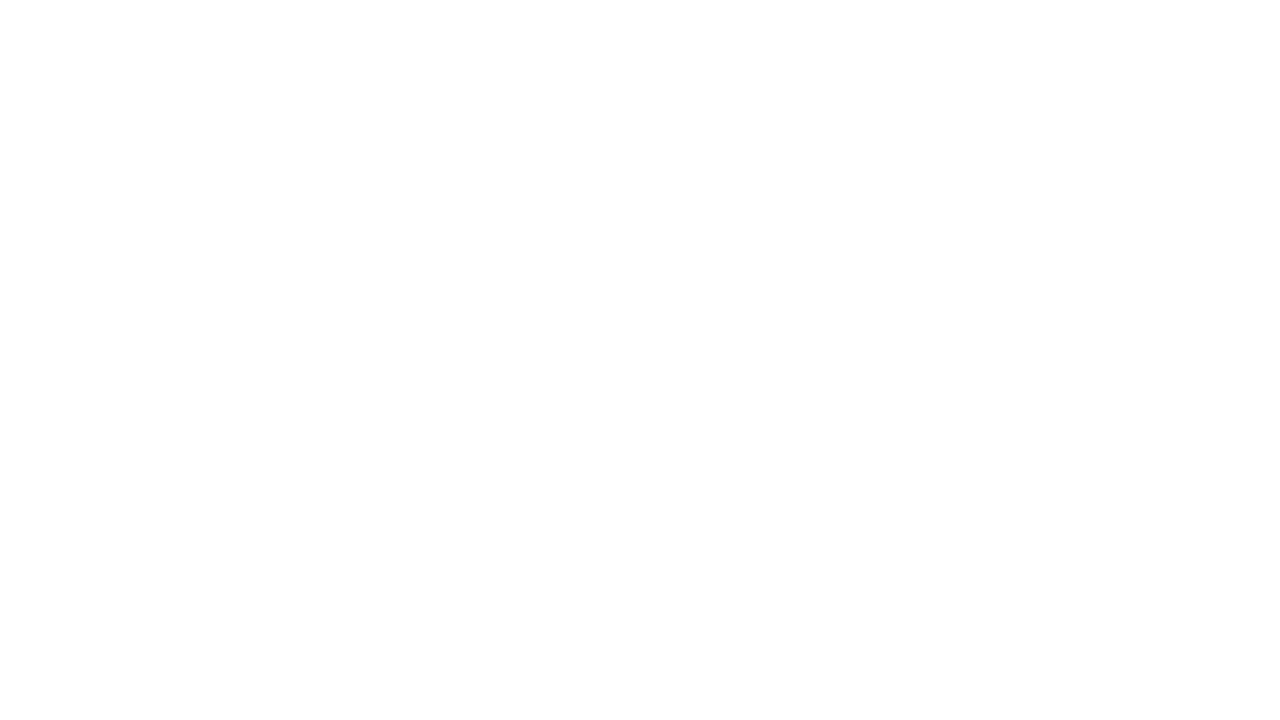

Search results loaded successfully
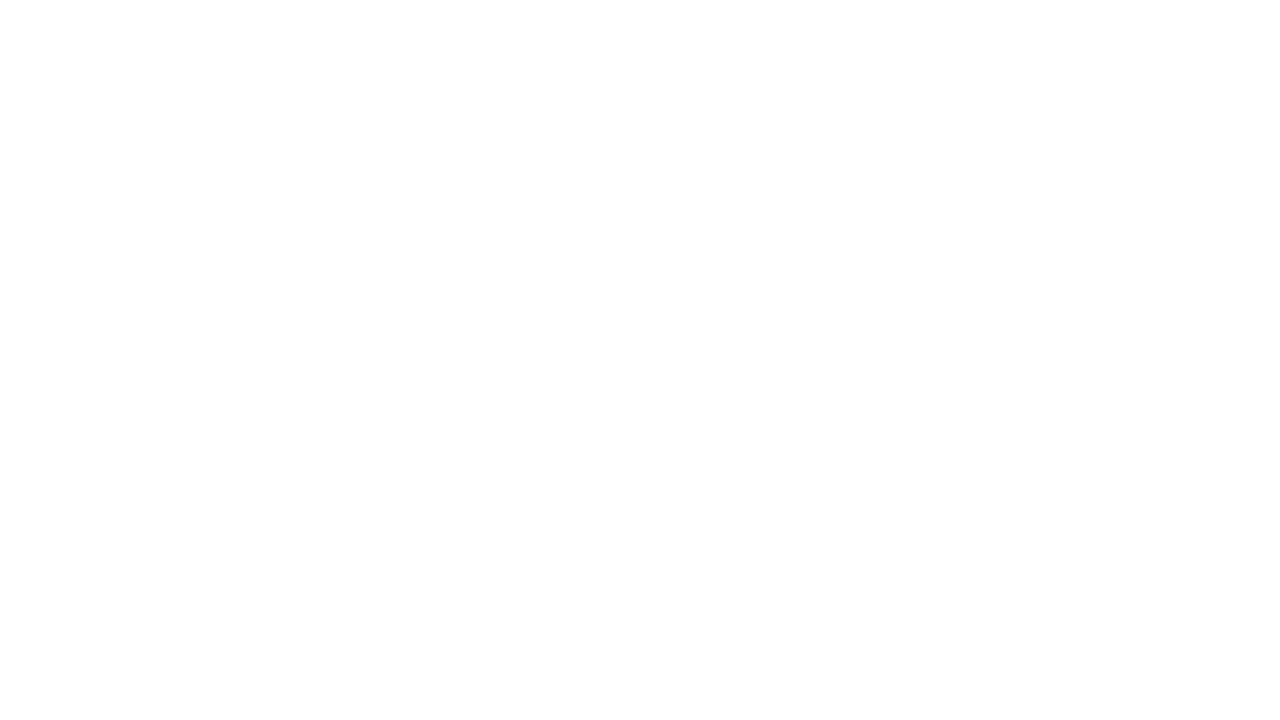

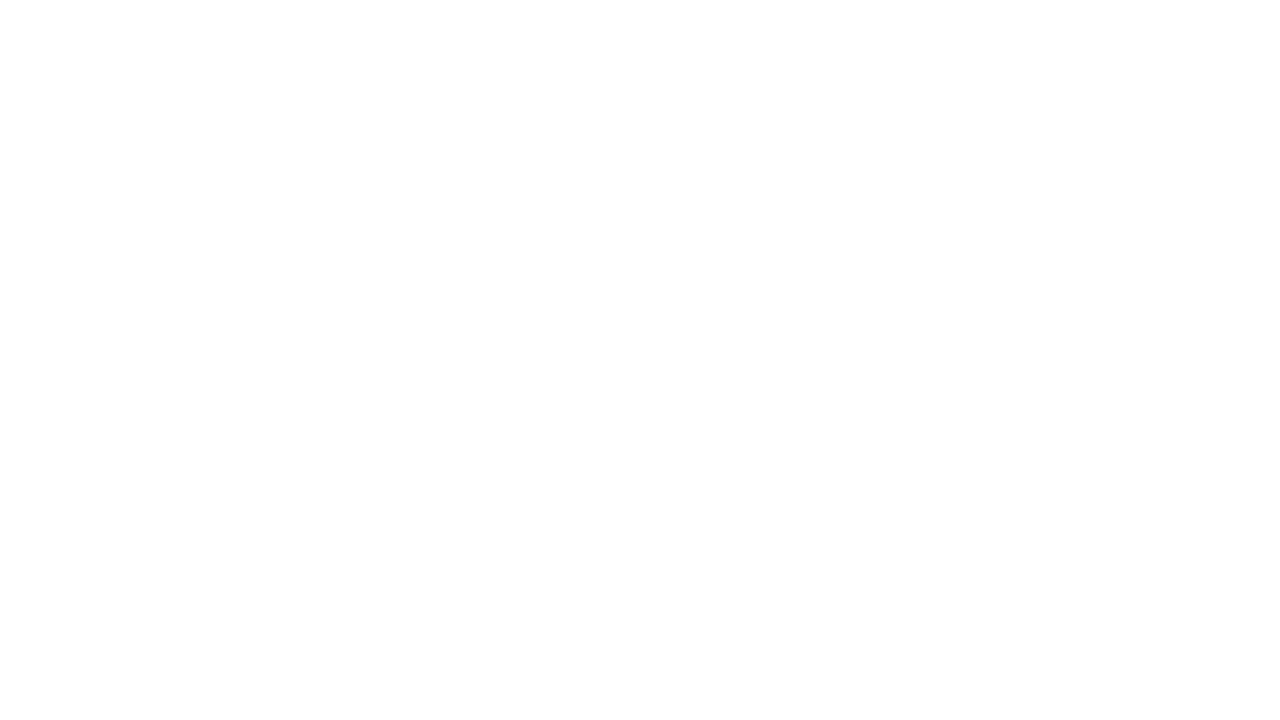